Tests a practice form submission by filling out personal information including name, email, gender, phone number, date of birth, hobbies, subjects, and address fields, then submitting the form.

Starting URL: https://demoqa.com/automation-practice-form

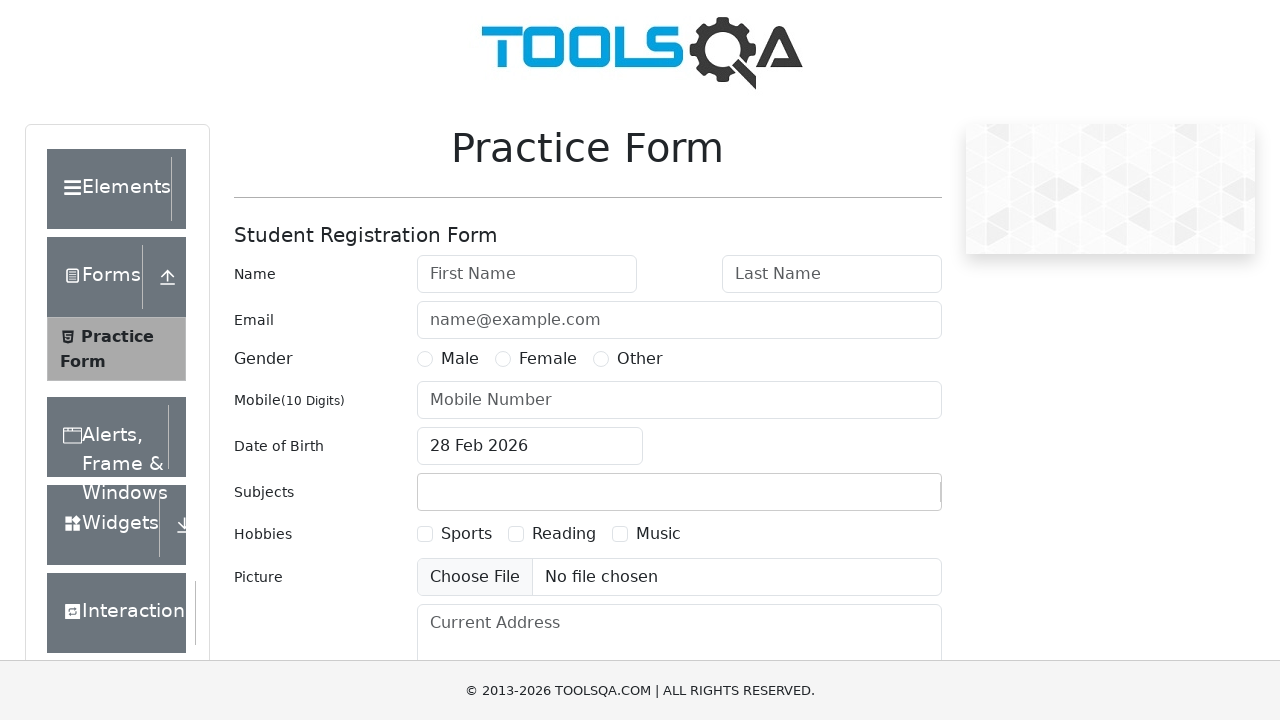

Filled first name field with 'John' on input#firstName
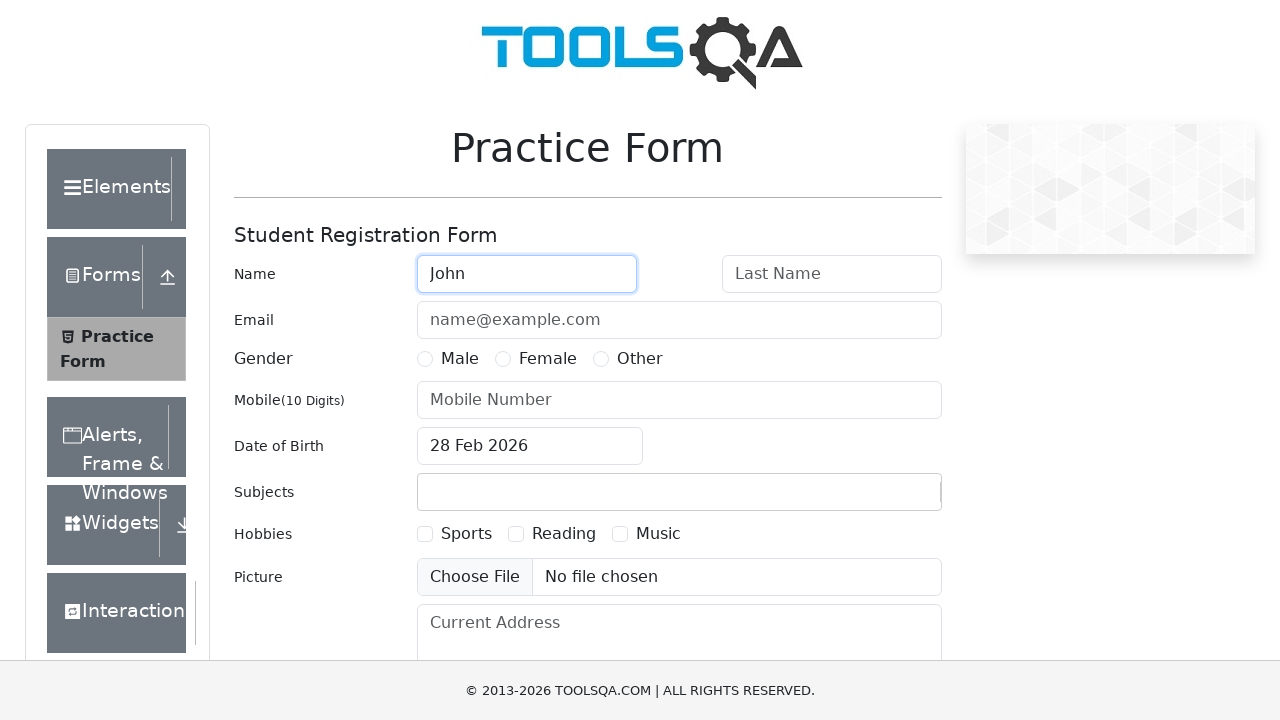

Filled last name field with 'Smith' on input#lastName
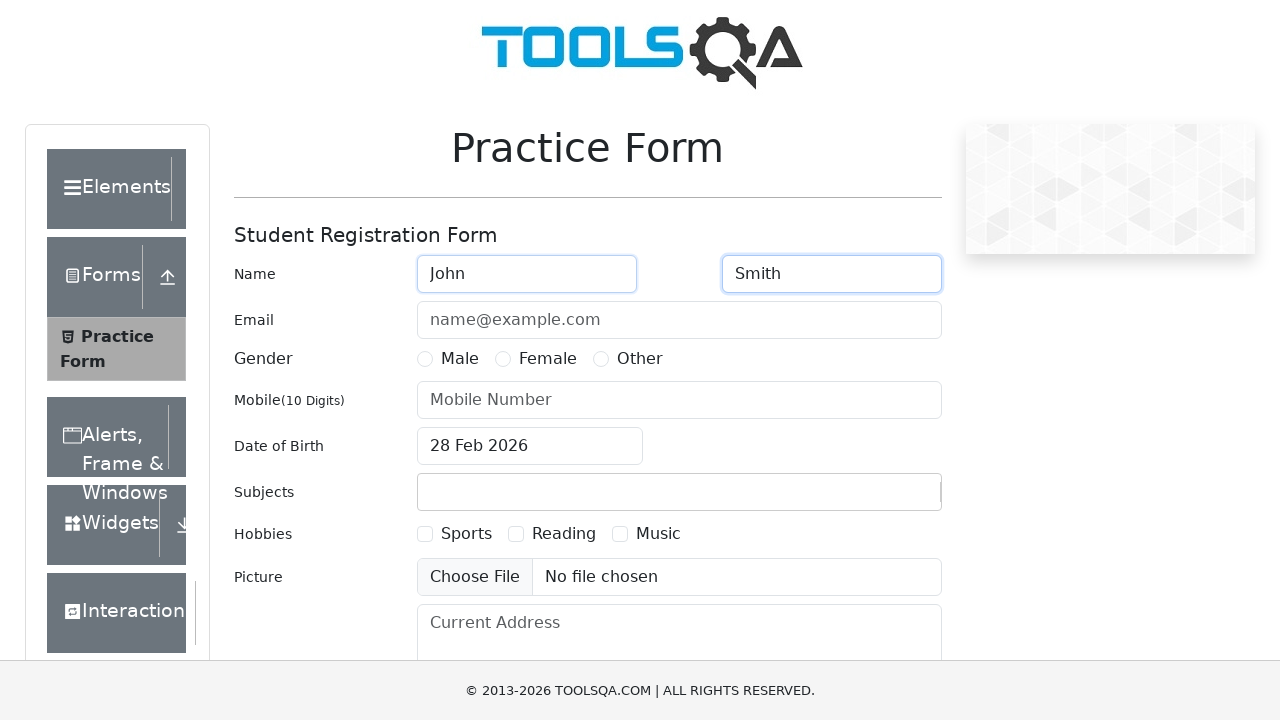

Filled email field with 'johnsmith@example.com' on input#userEmail
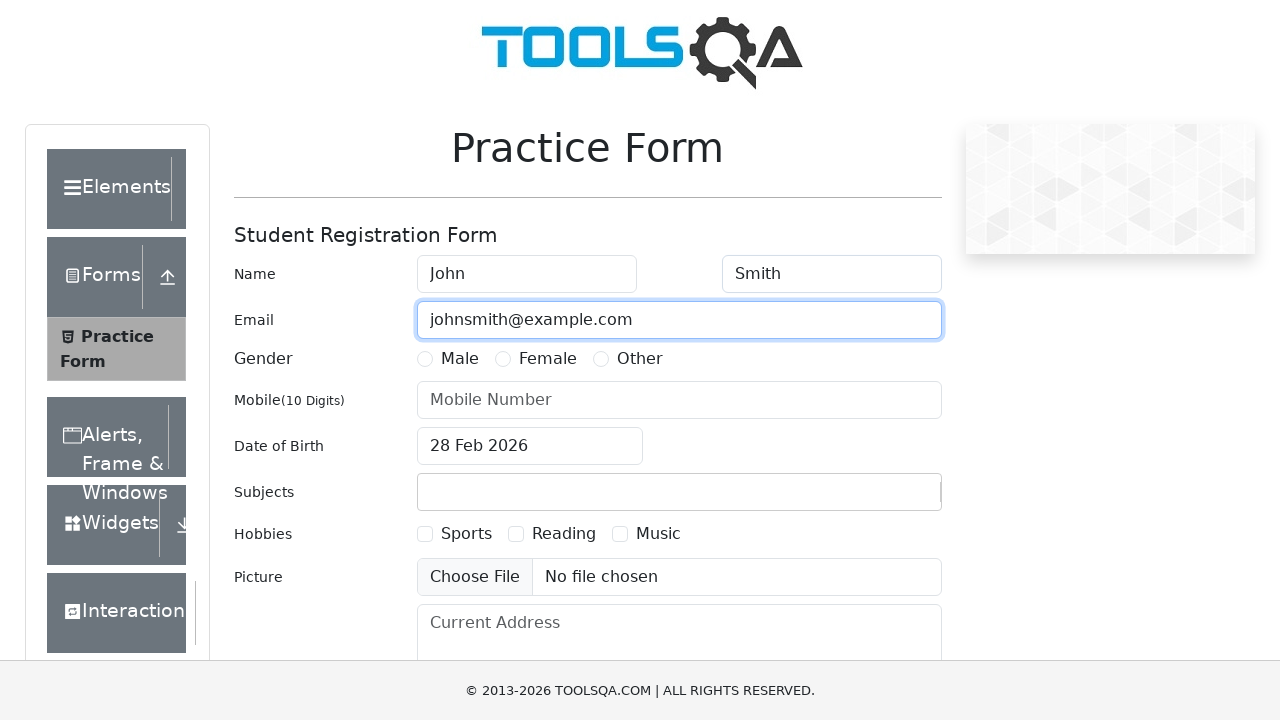

Selected gender (Male) at (460, 359) on label[for='gender-radio-1']
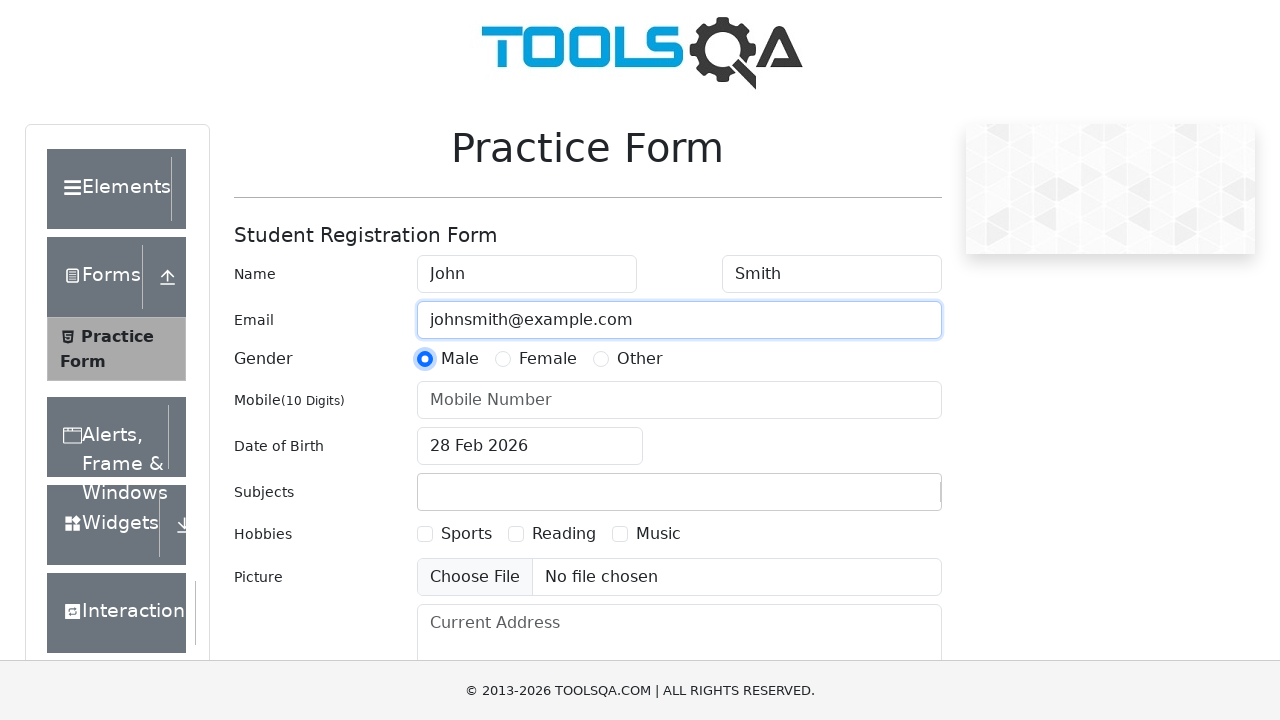

Filled phone number field with '7999888777' on input#userNumber
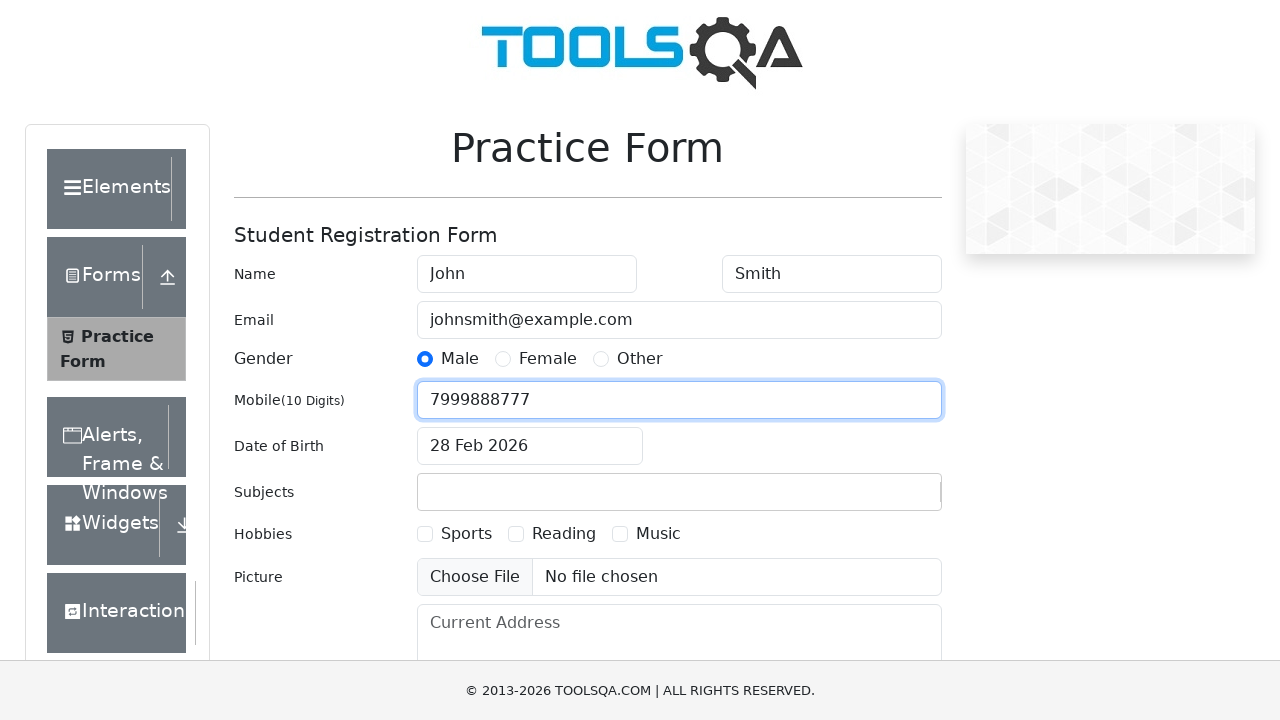

Opened date of birth picker at (530, 446) on input#dateOfBirthInput
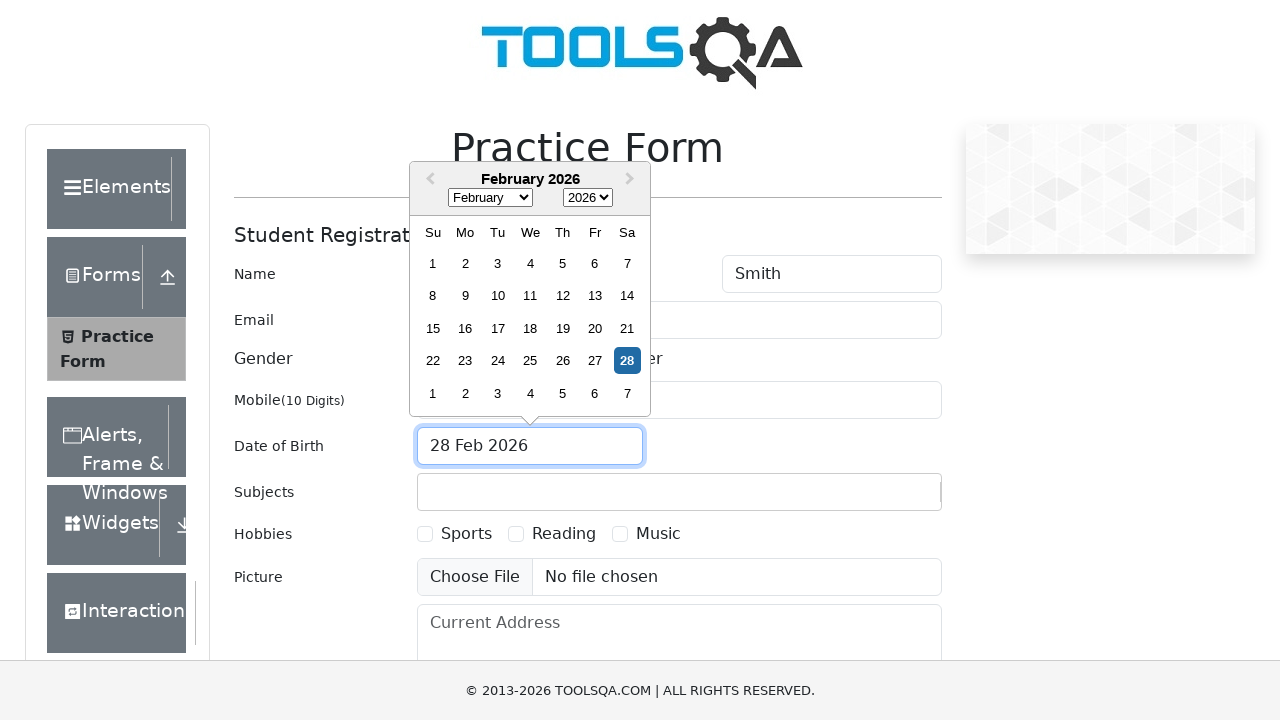

Selected October as birth month on select.react-datepicker__month-select
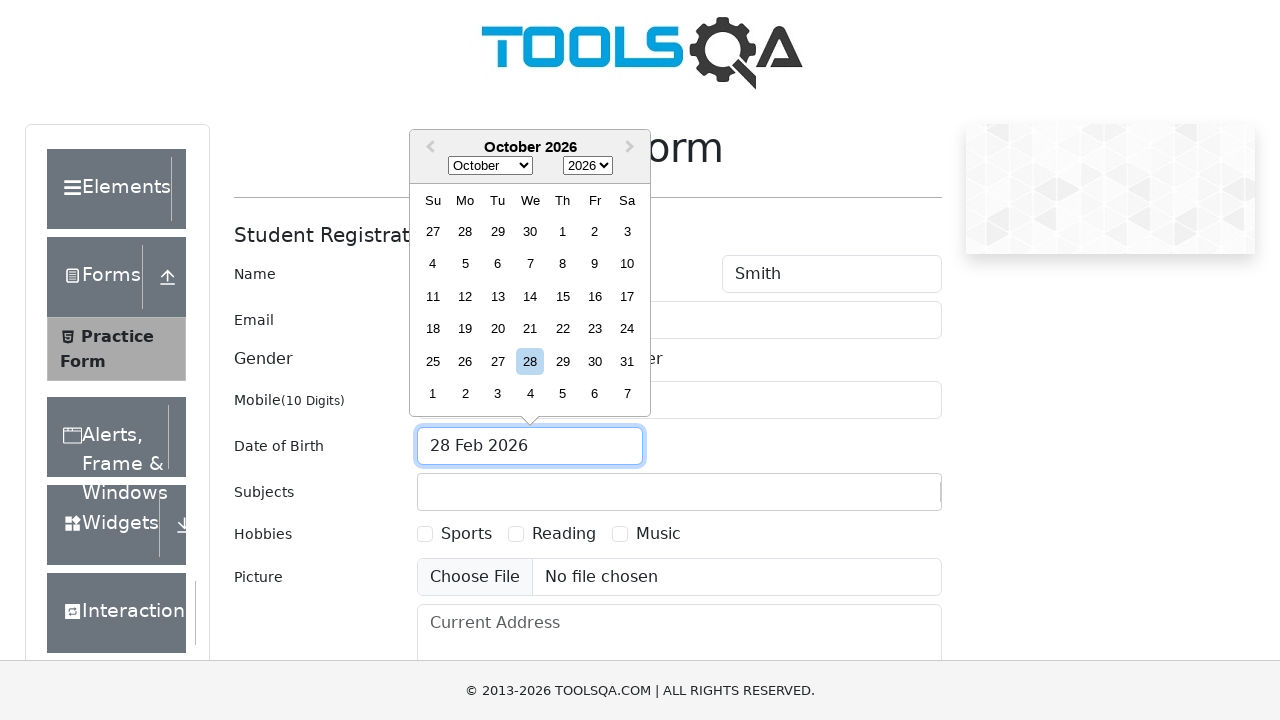

Selected 1999 as birth year on select.react-datepicker__year-select
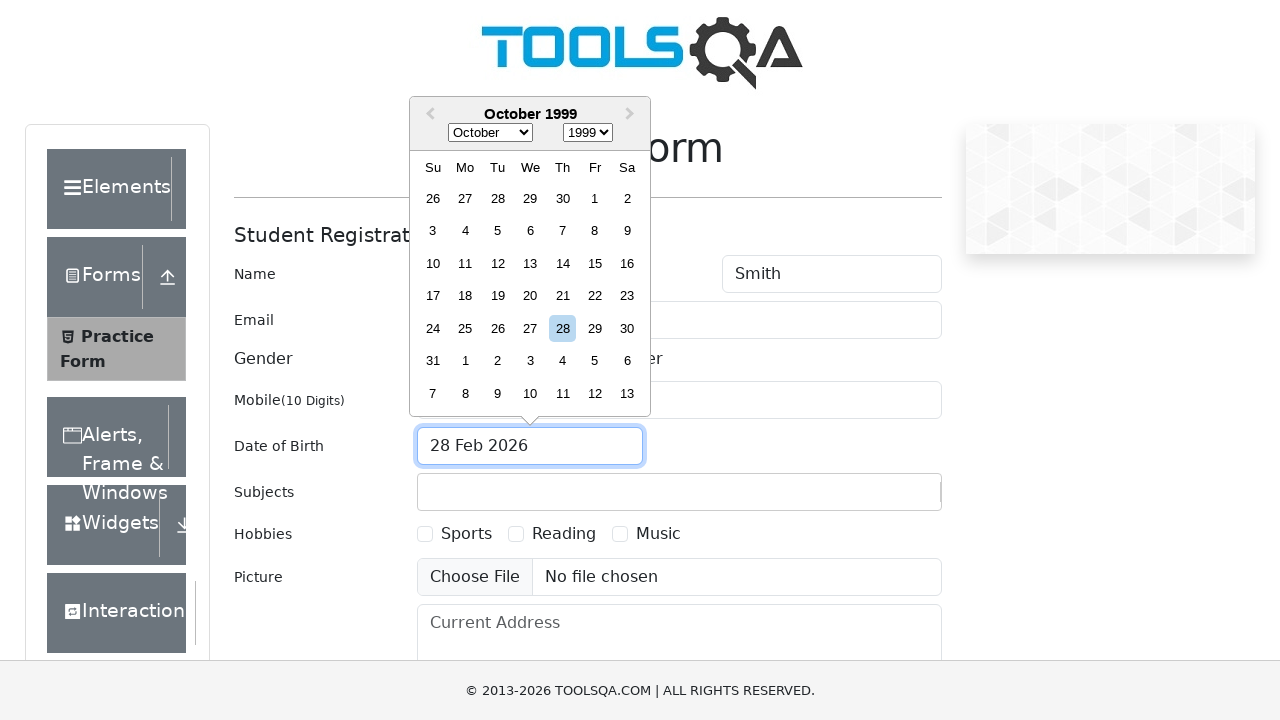

Selected 9th as birth day at (627, 231) on div[aria-label='Choose Saturday, October 9th, 1999']
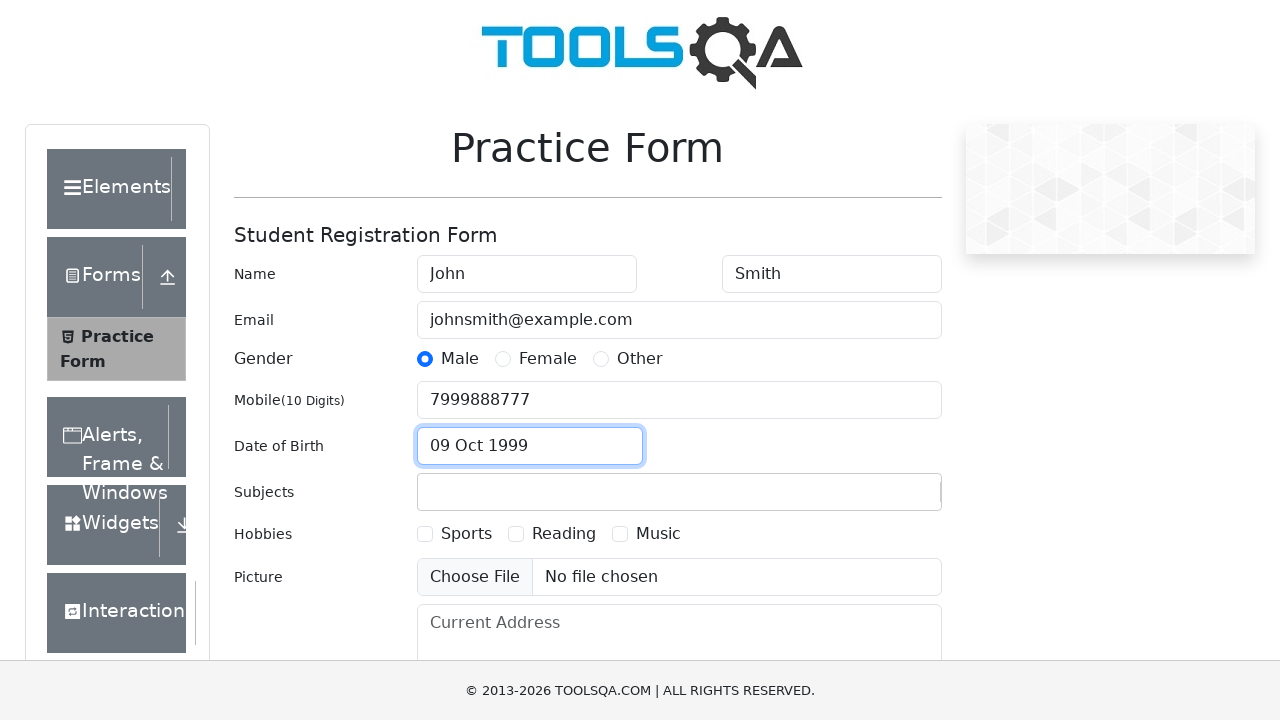

Selected Sports hobby at (466, 534) on label[for='hobbies-checkbox-1']
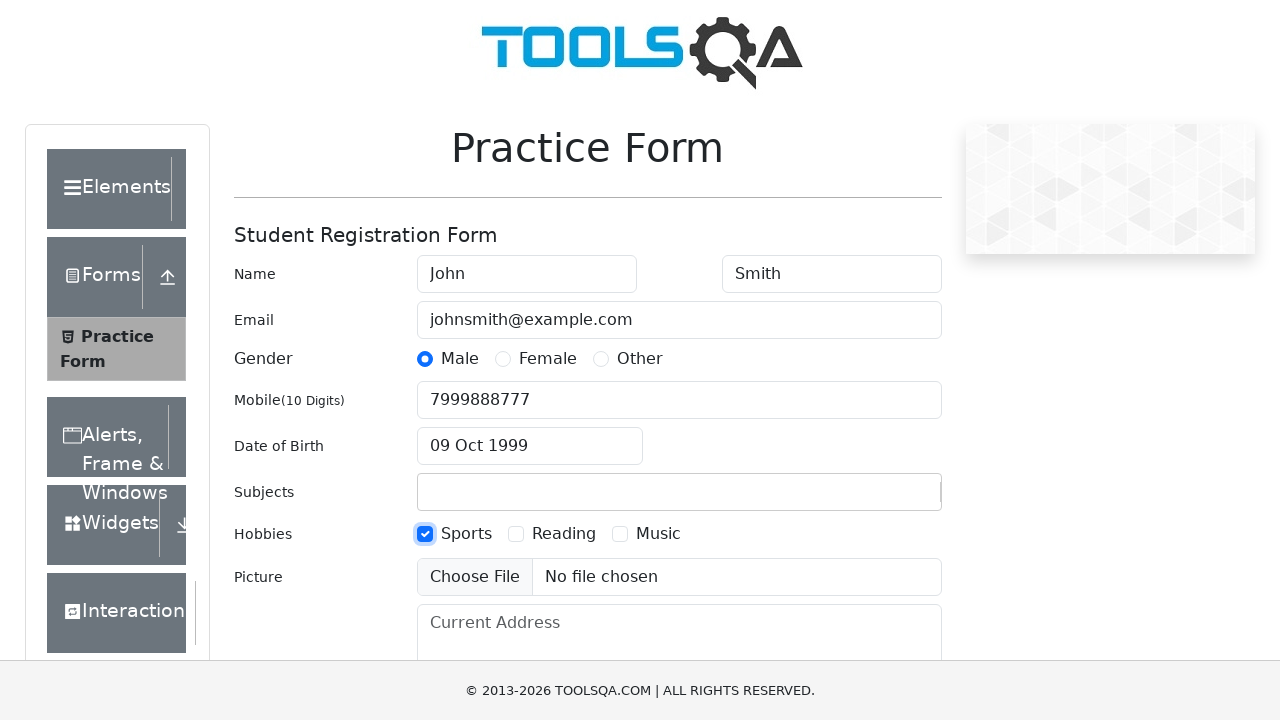

Filled subject field with 'English' on input#subjectsInput
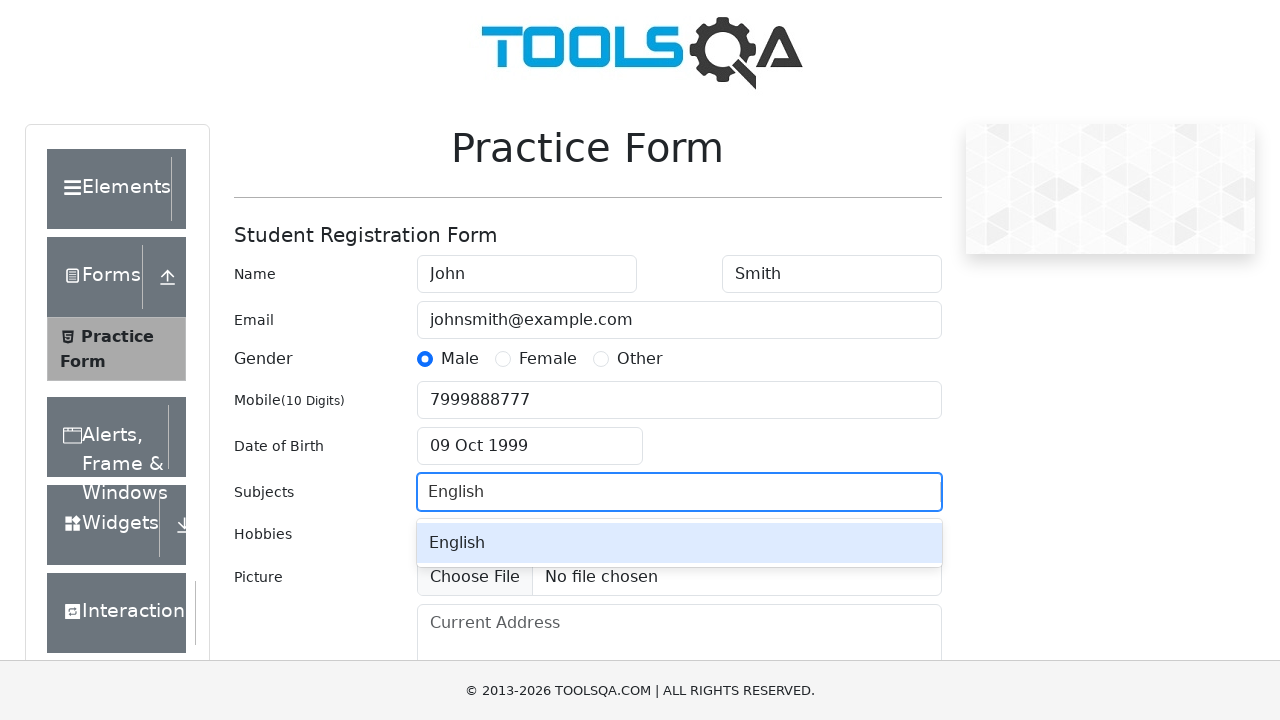

Pressed Tab to confirm subject selection
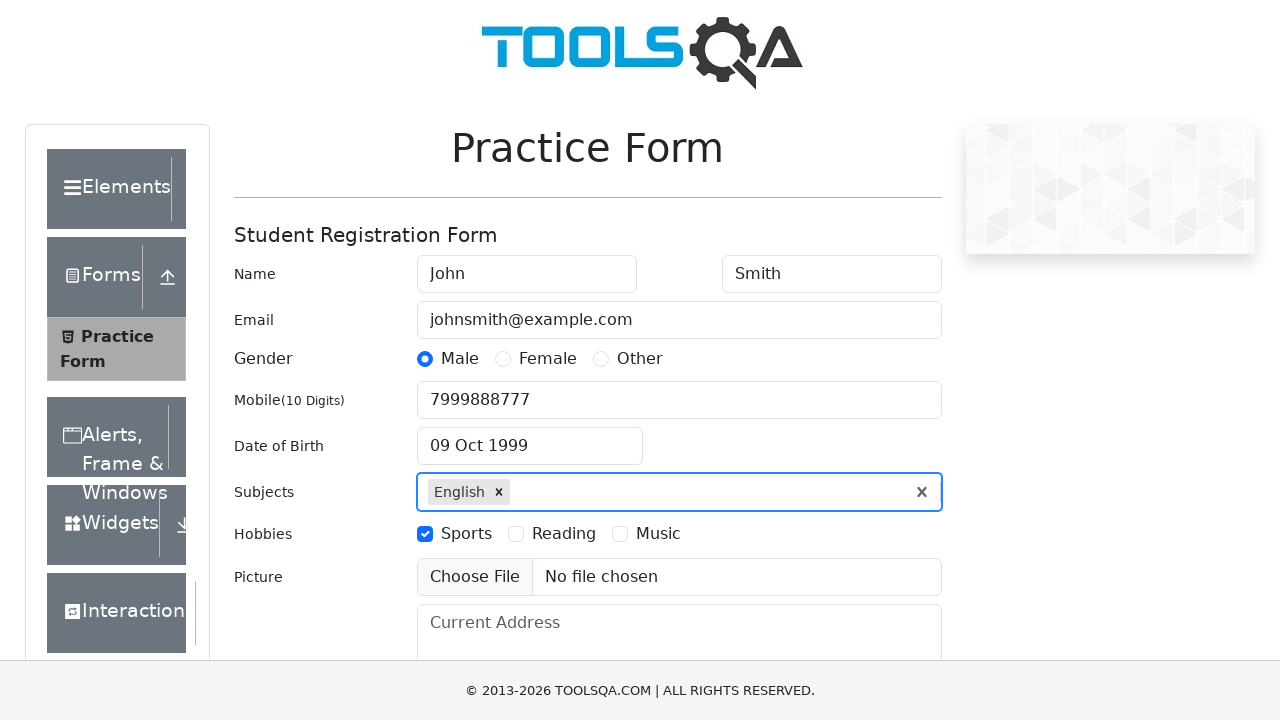

Filled current address with '123 Test Street, Sample City' on textarea#currentAddress
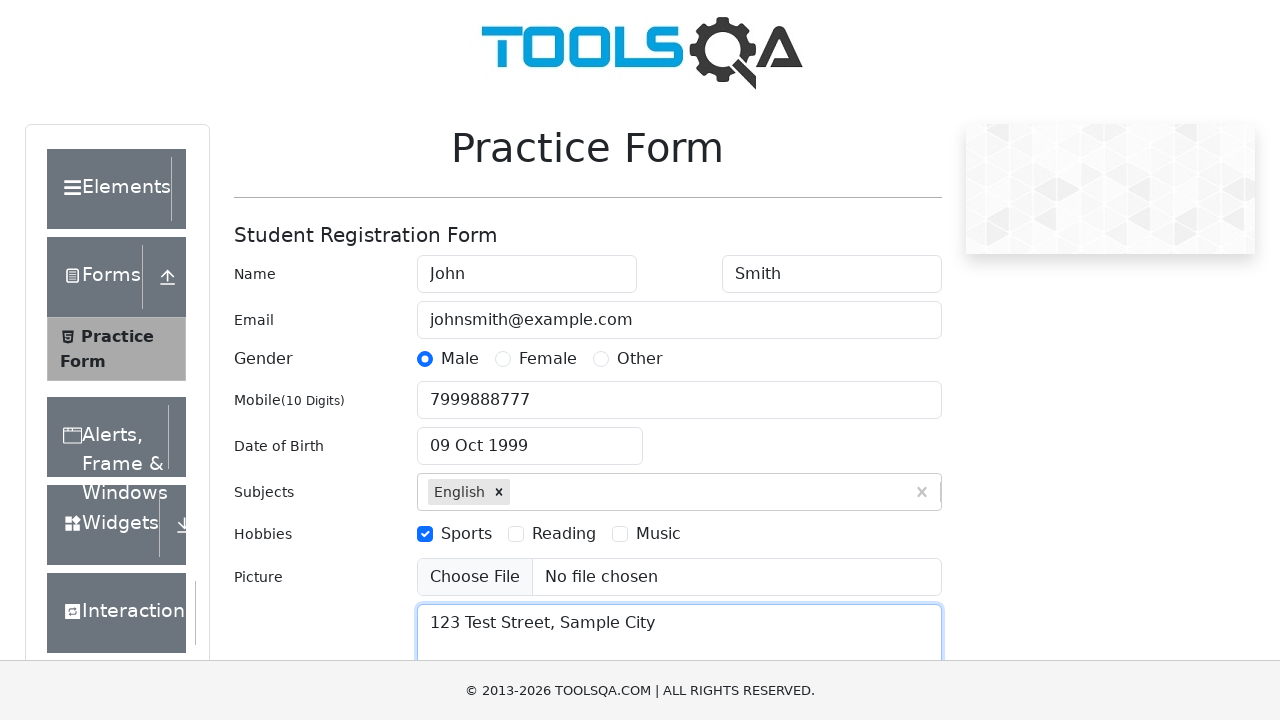

Clicked submit button to submit the form at (885, 499) on button#submit
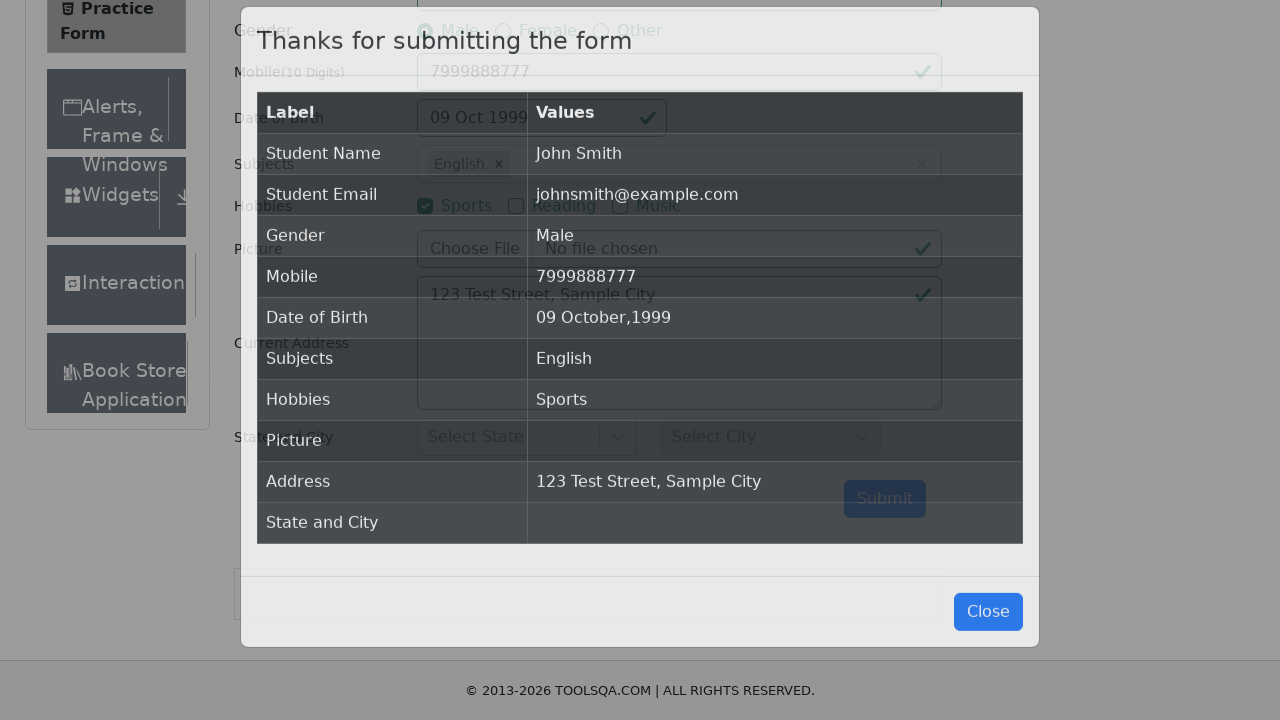

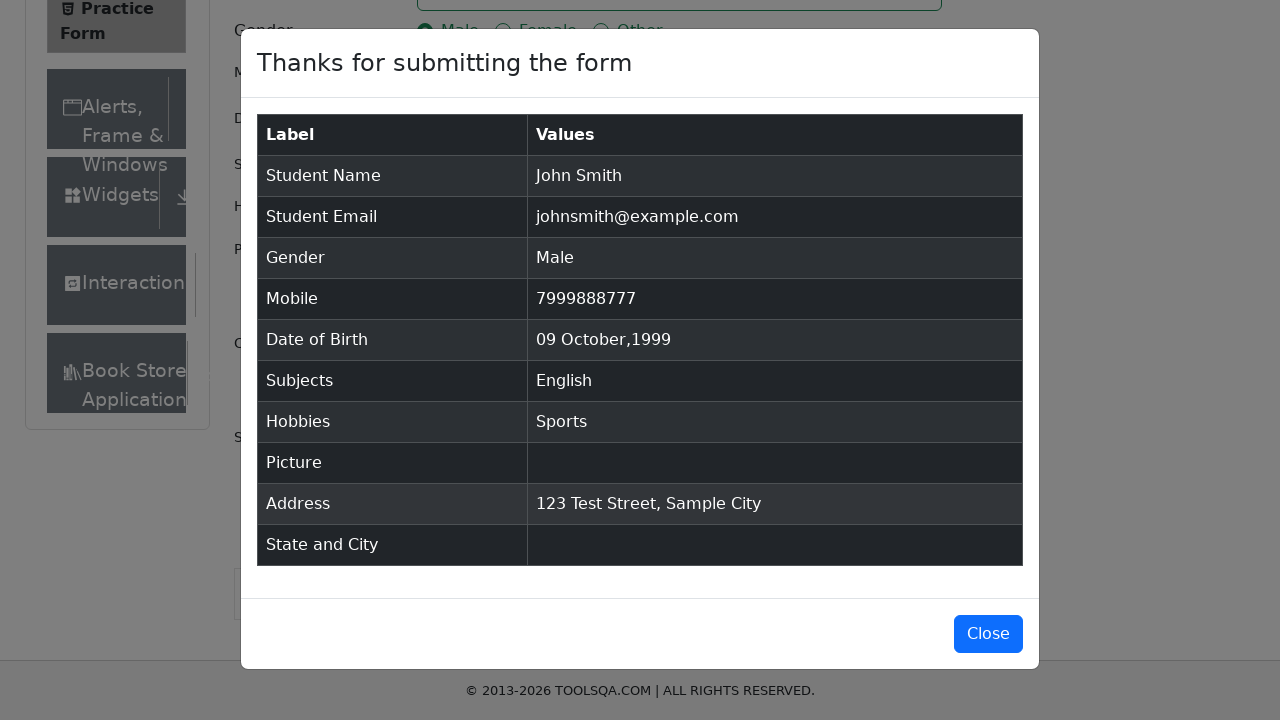